Tests implicit wait override functionality by clicking start button and checking Hello World text visibility

Starting URL: http://the-internet.herokuapp.com/dynamic_loading/2

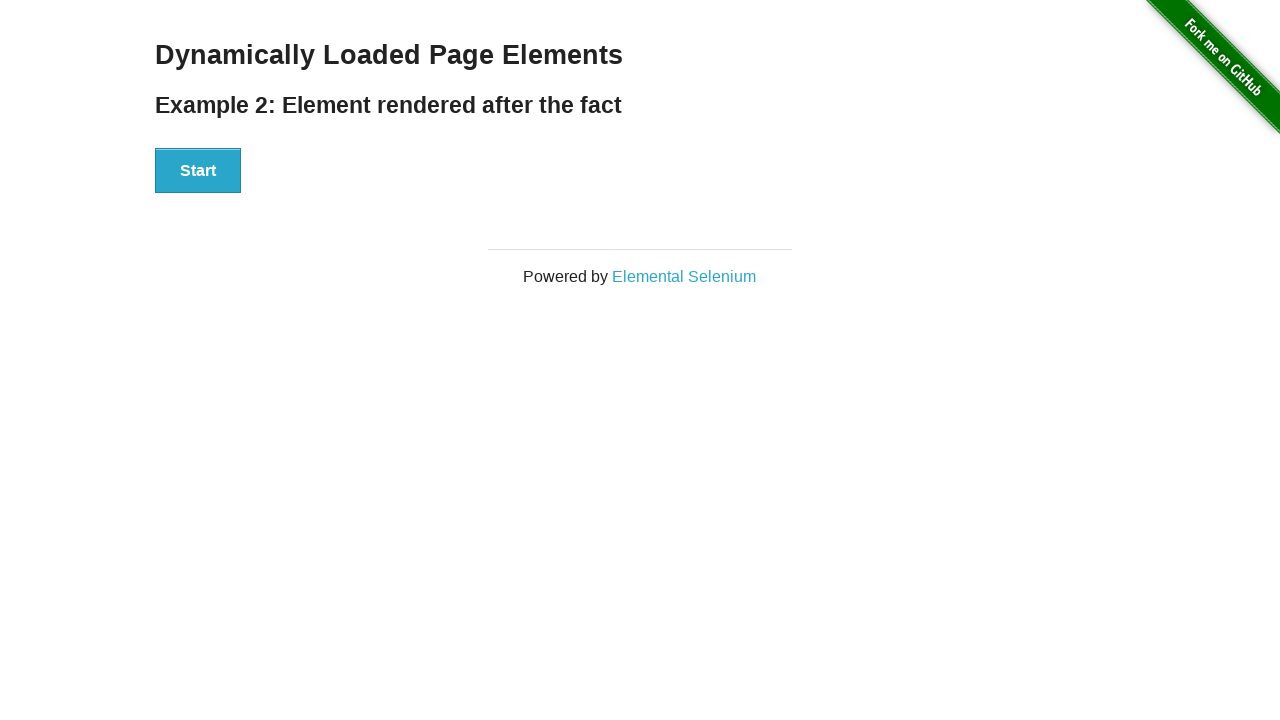

Clicked Start button to initiate dynamic loading at (198, 171) on xpath=//div[@id='start']/button
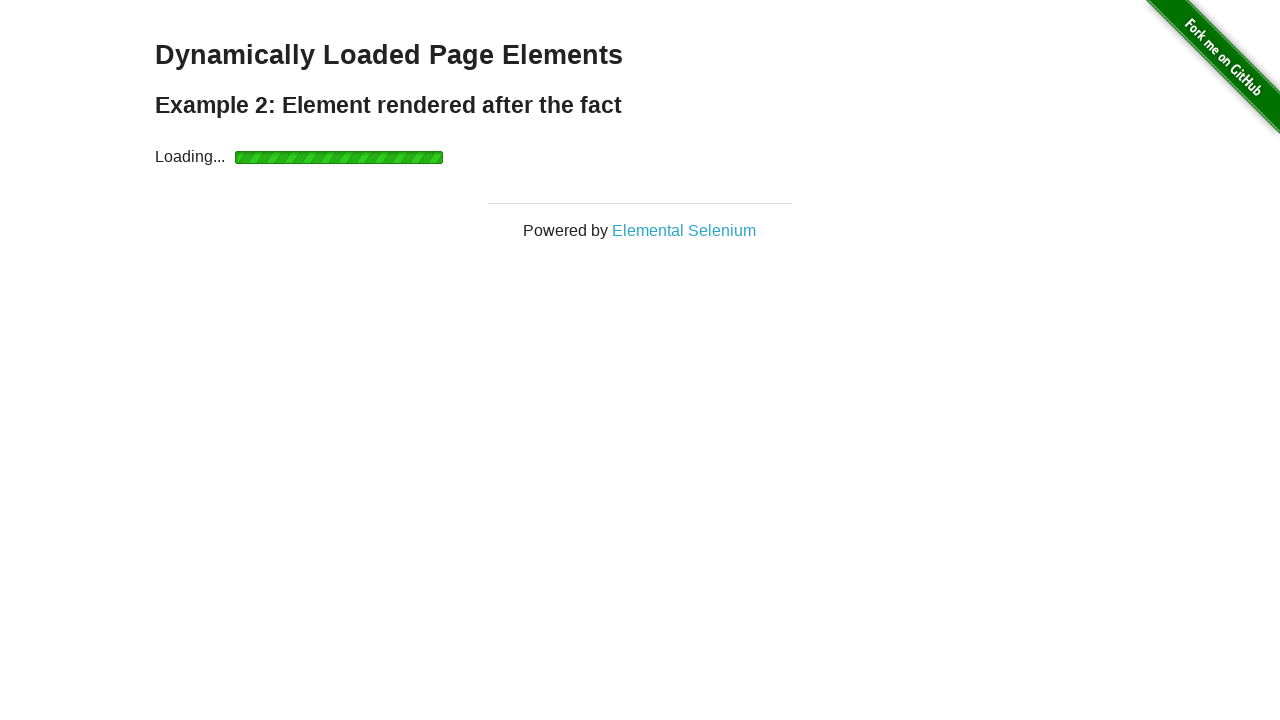

Hello World text became visible - implicit wait override test passed
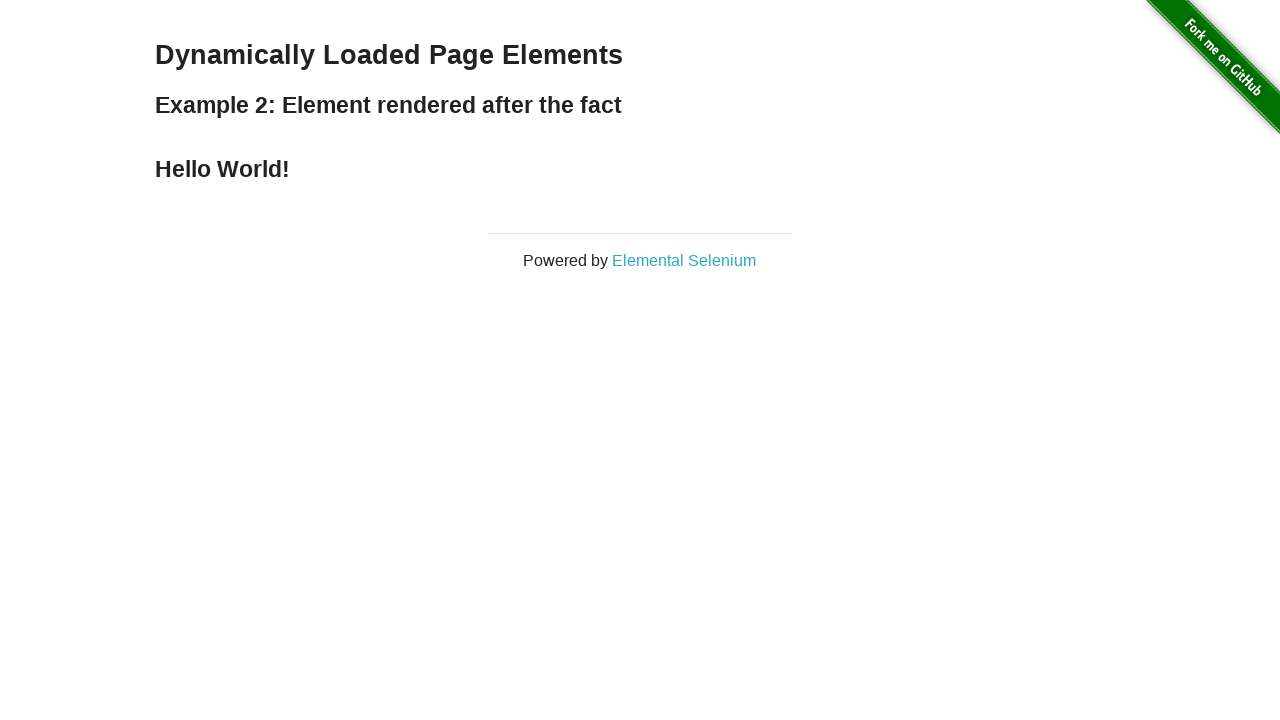

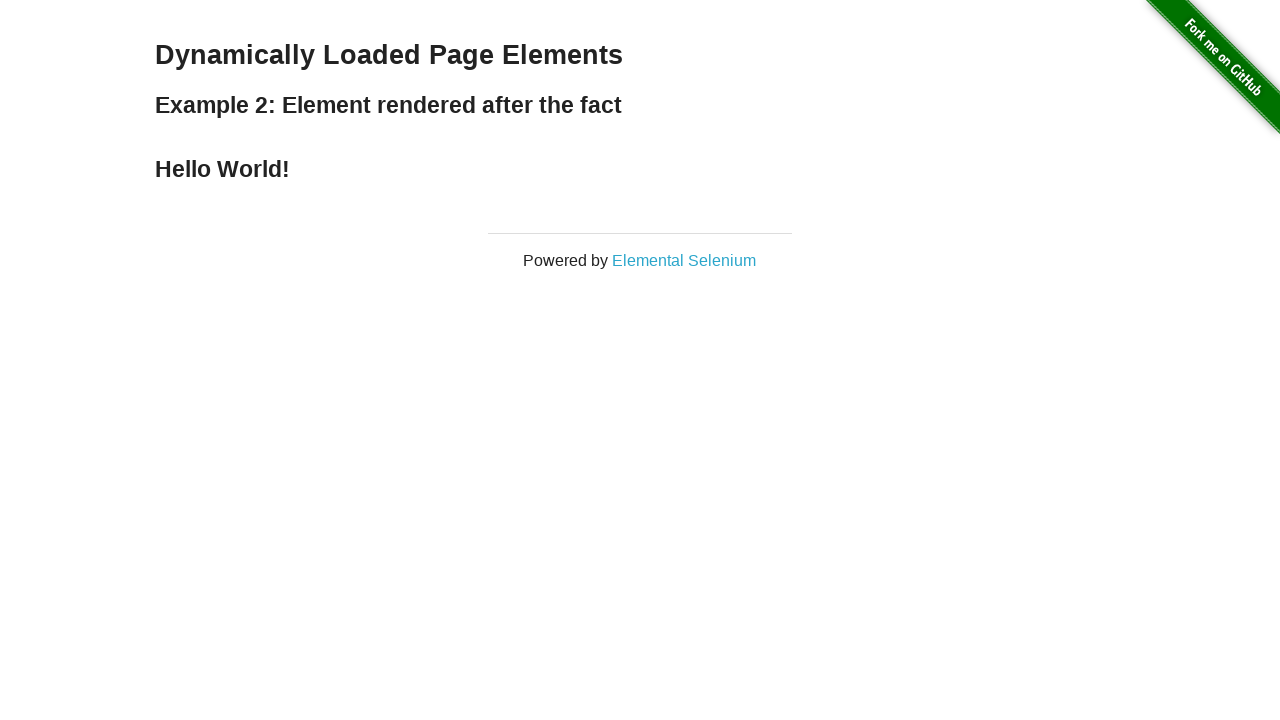